Tests right-click functionality by right-clicking a button and verifying the success message appears

Starting URL: https://demoqa.com/buttons

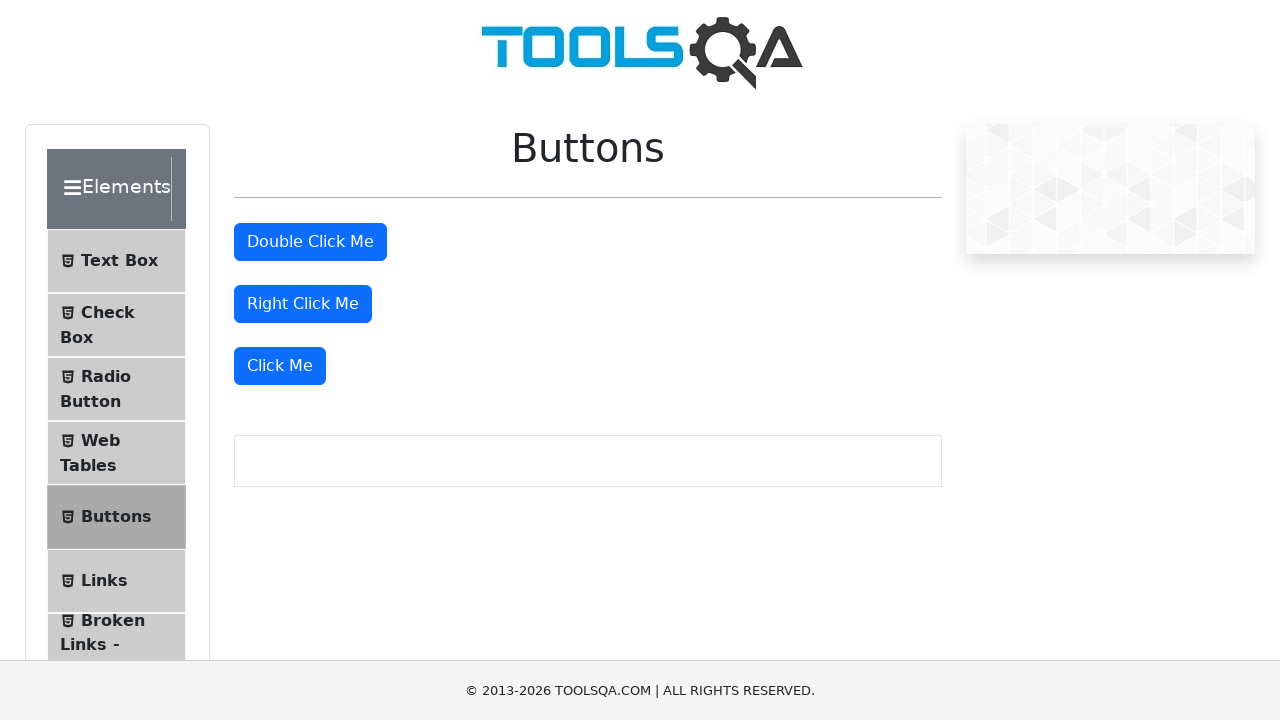

Right-clicked the 'Right Click Me' button at (303, 304) on //button[text()='Right Click Me']
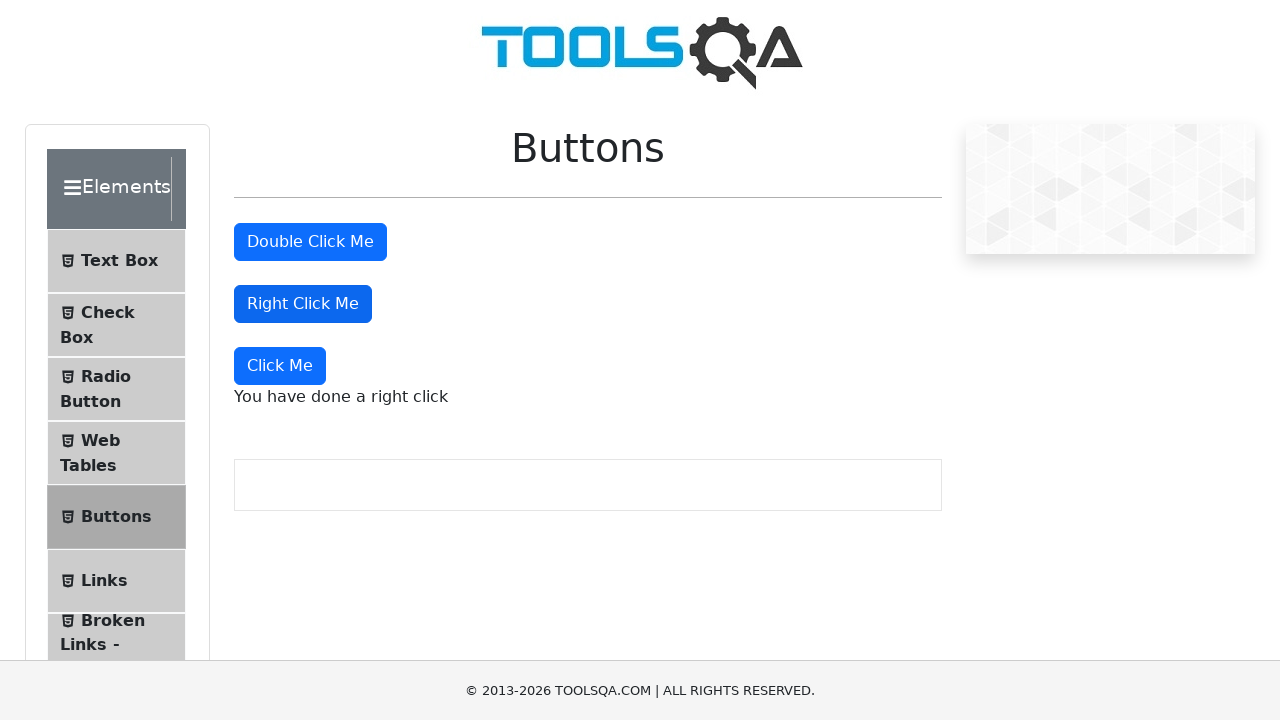

Right-click success message appeared
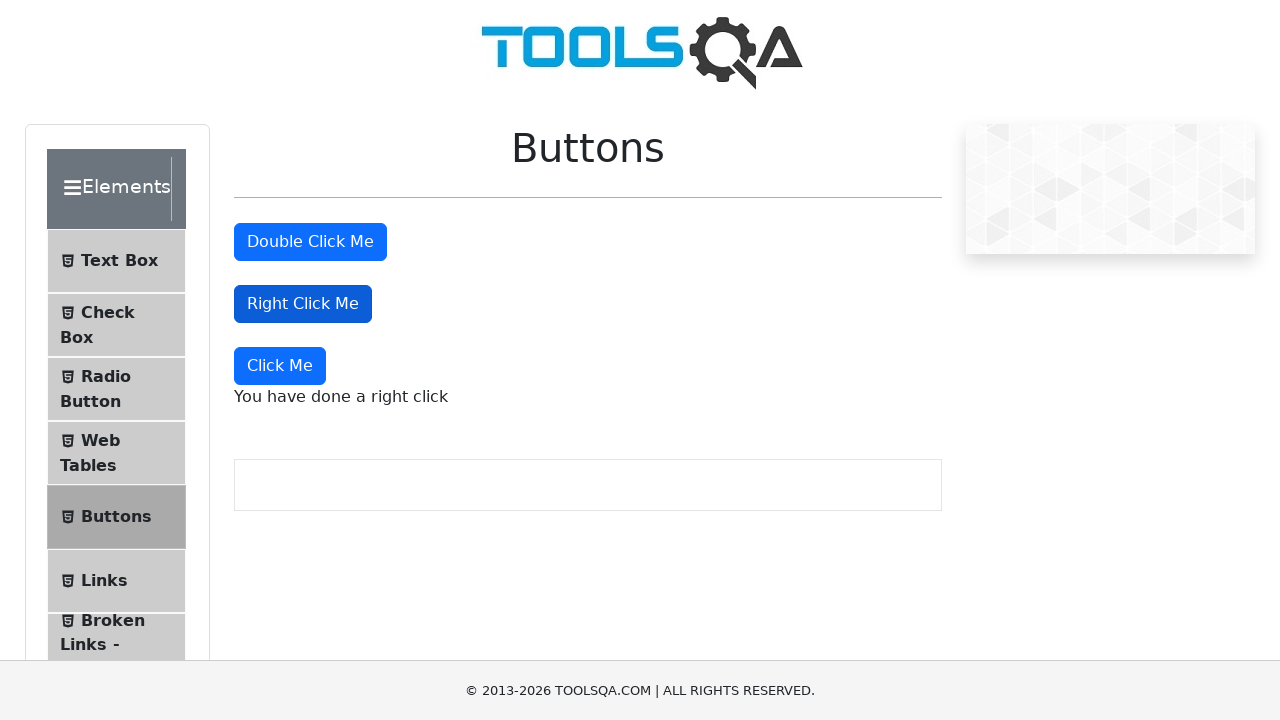

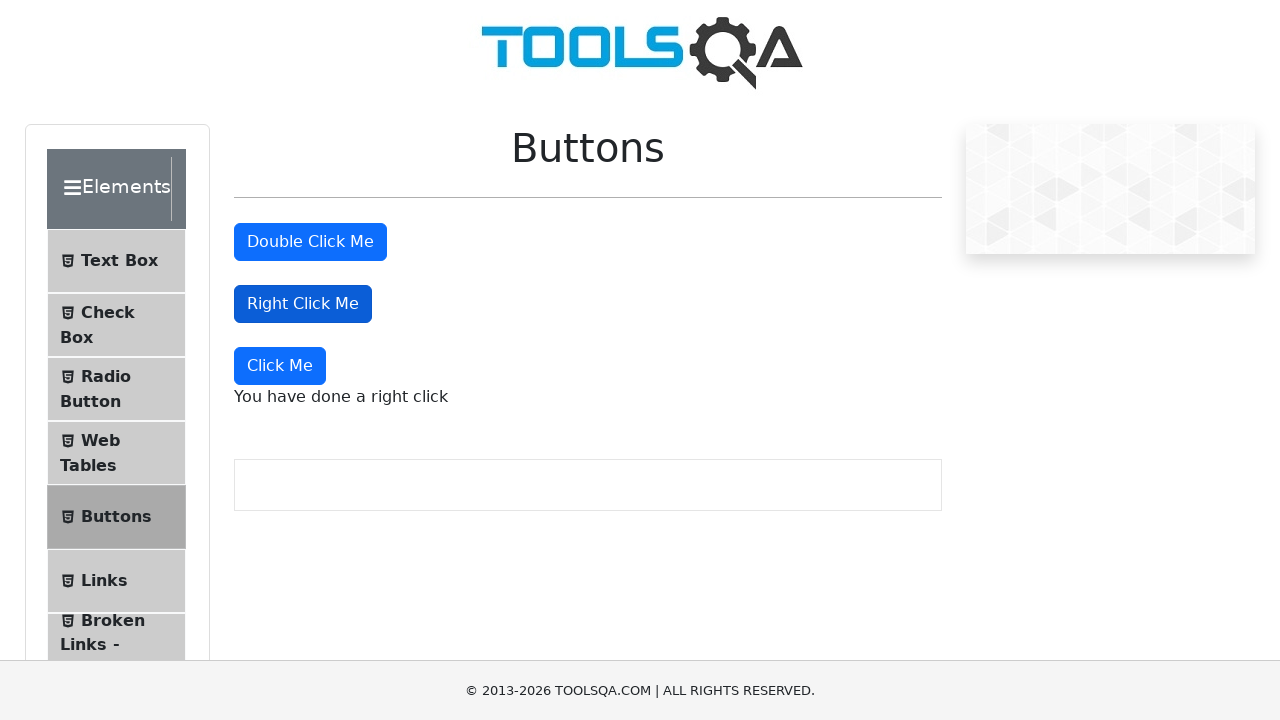